Tests multiple window handling by clicking a button that opens multiple child windows, then switches to each child window to perform actions (clicking a download link on one, clicking an image on another) before closing them.

Starting URL: https://demo.automationtesting.in/Windows.html

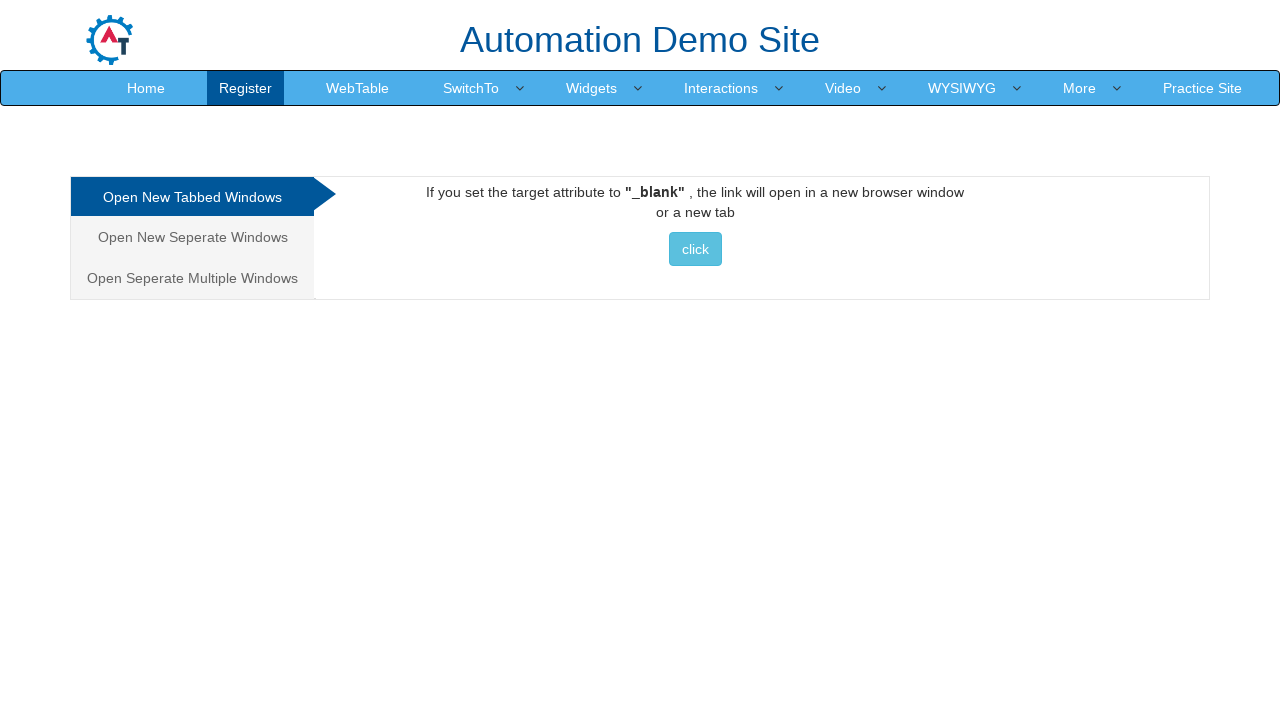

Clicked tab/link to show multiple windows option at (192, 278) on xpath=/html/body/div[1]/div/div/div/div[1]/ul/li[3]/a
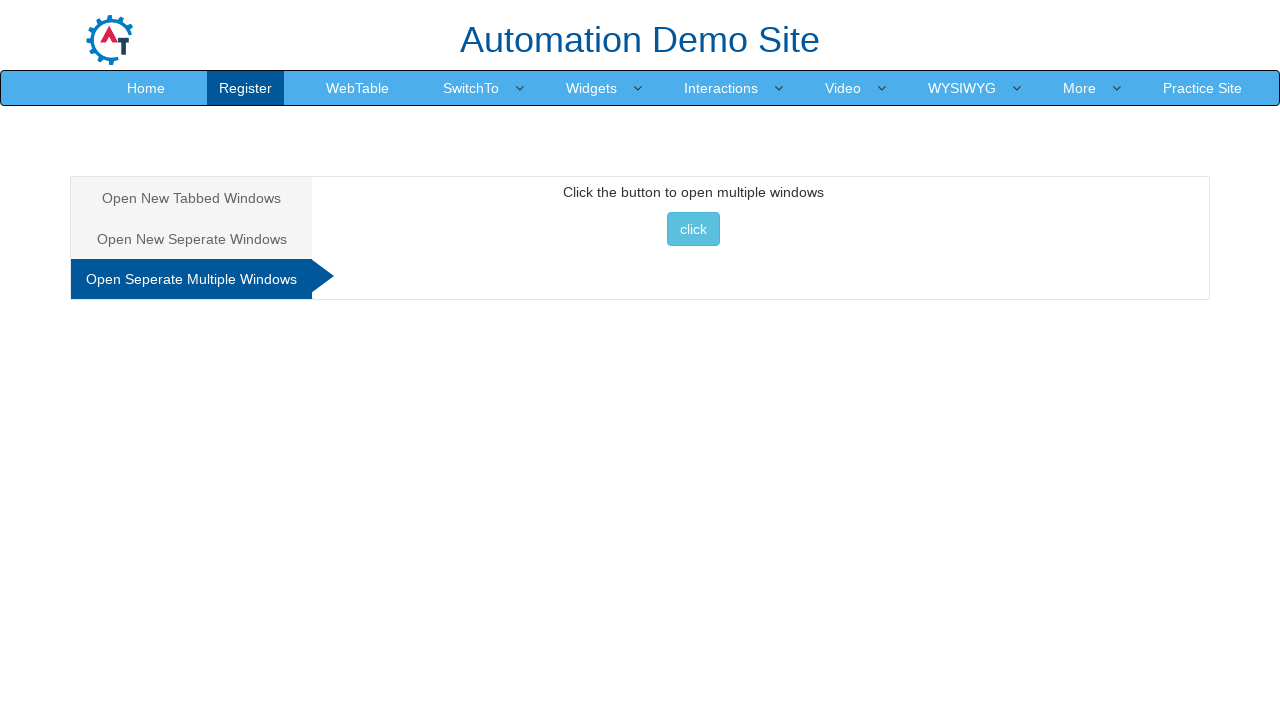

Clicked button to open multiple child windows at (693, 229) on #Multiple button
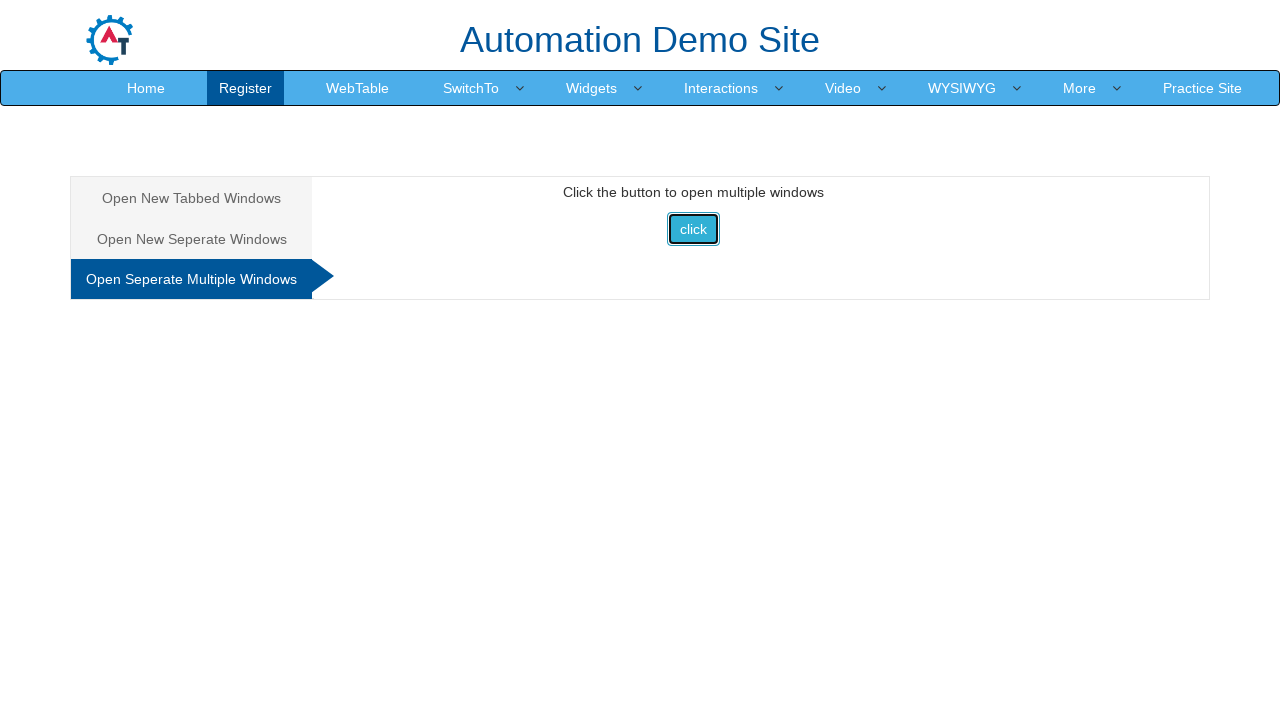

Retrieved all open pages/windows from context
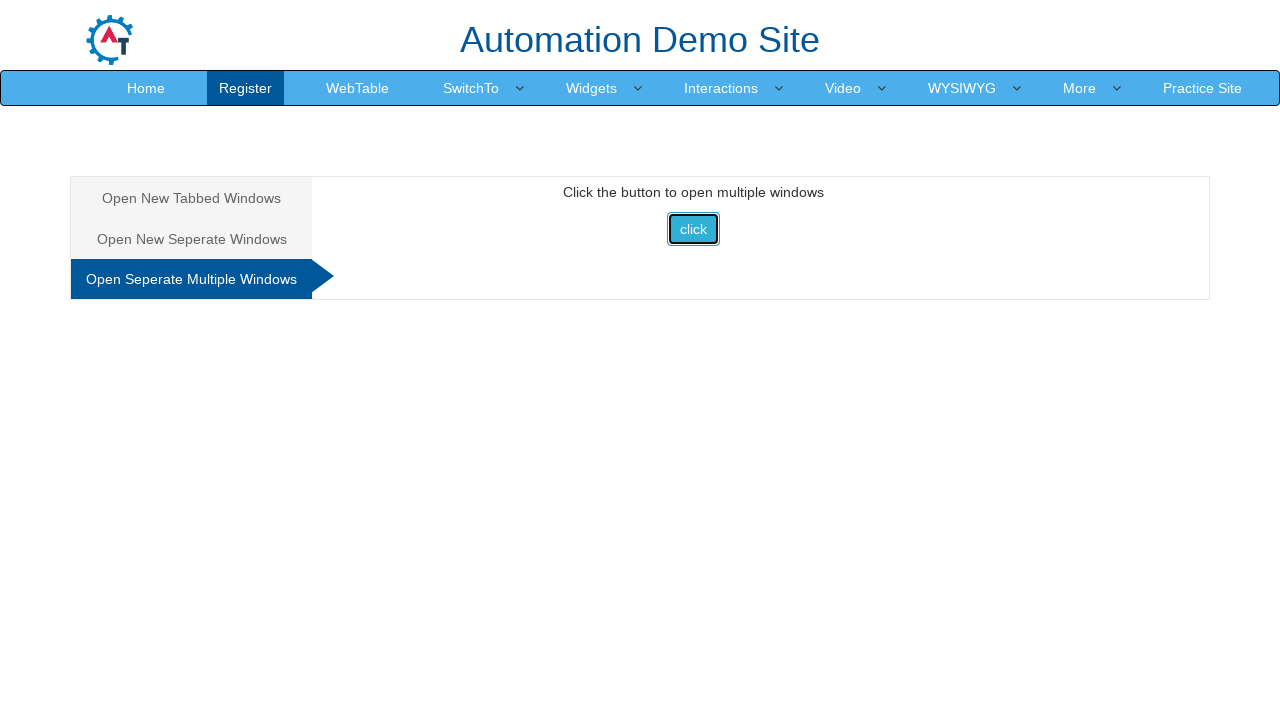

Brought child window to front
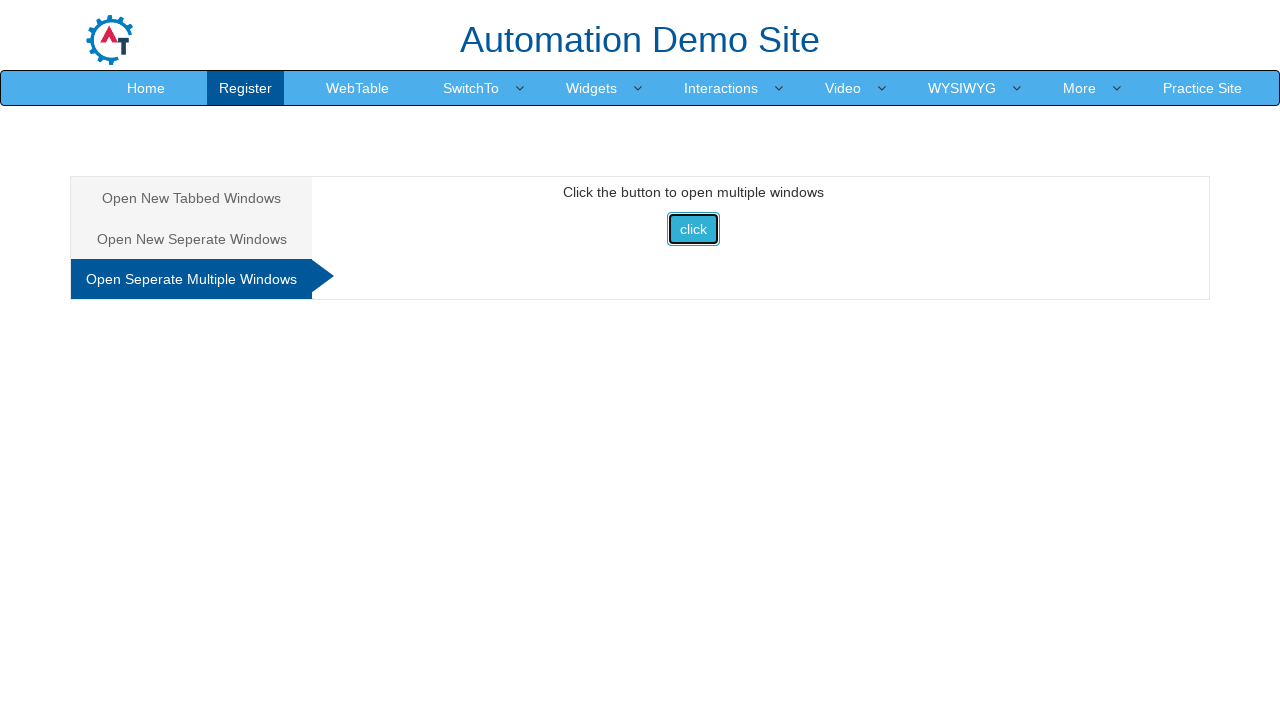

Retrieved child window title: Selenium
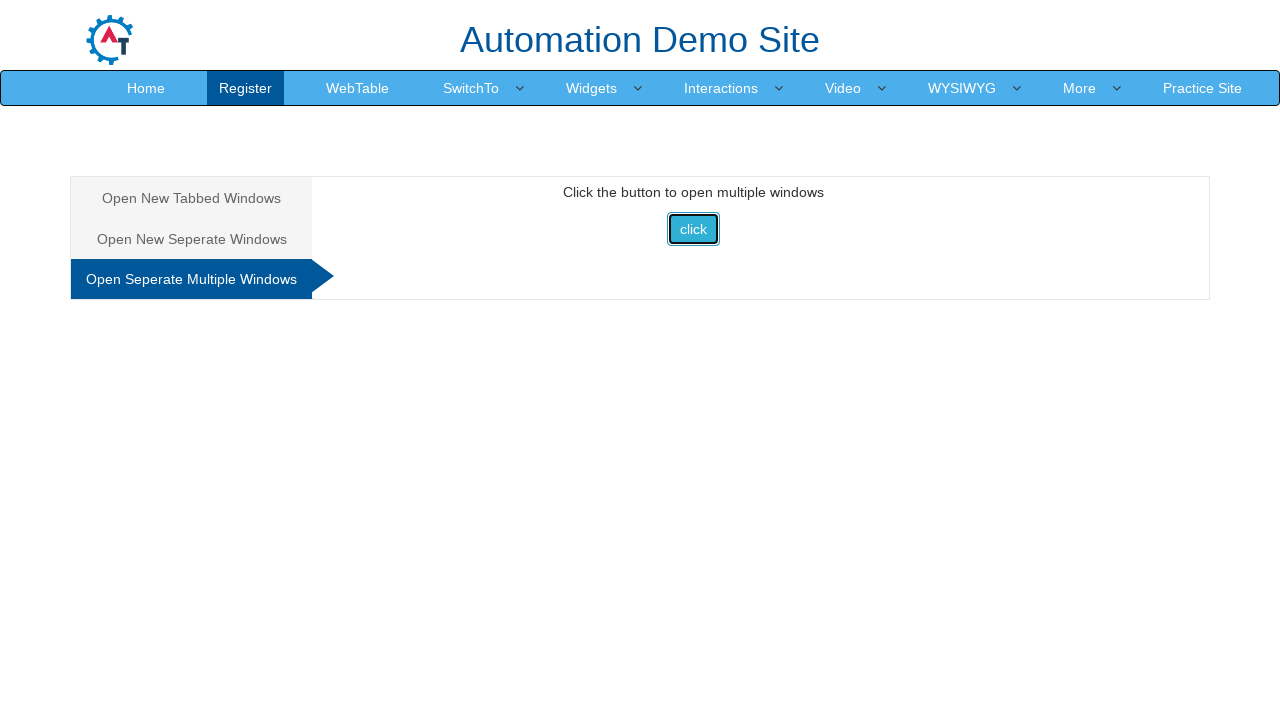

Clicked Downloads link on Selenium page at (552, 32) on text=Downloads
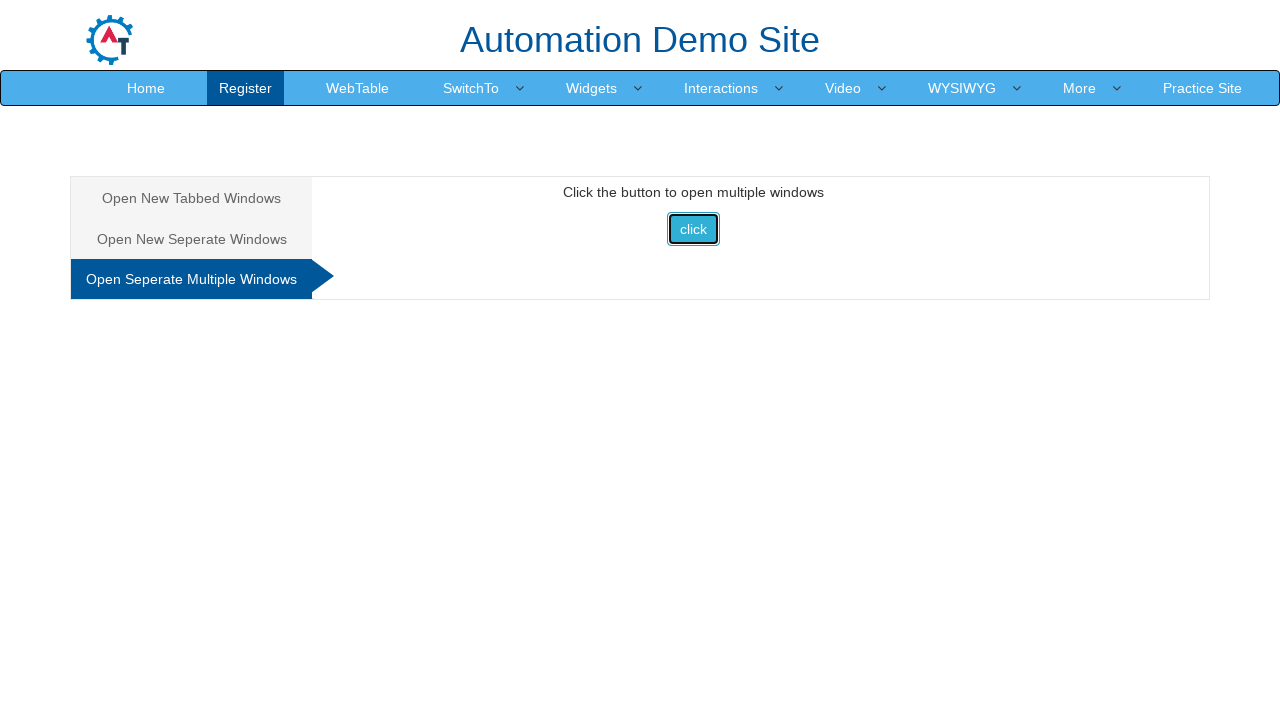

Closed Selenium child window
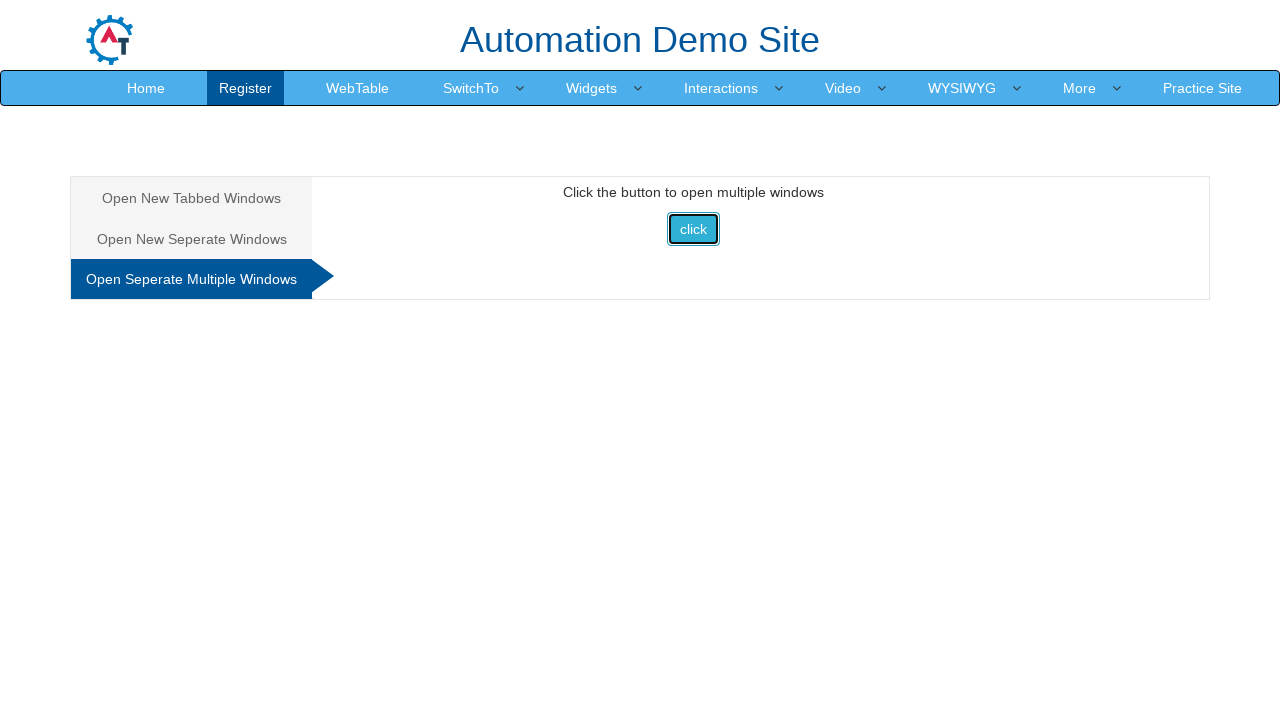

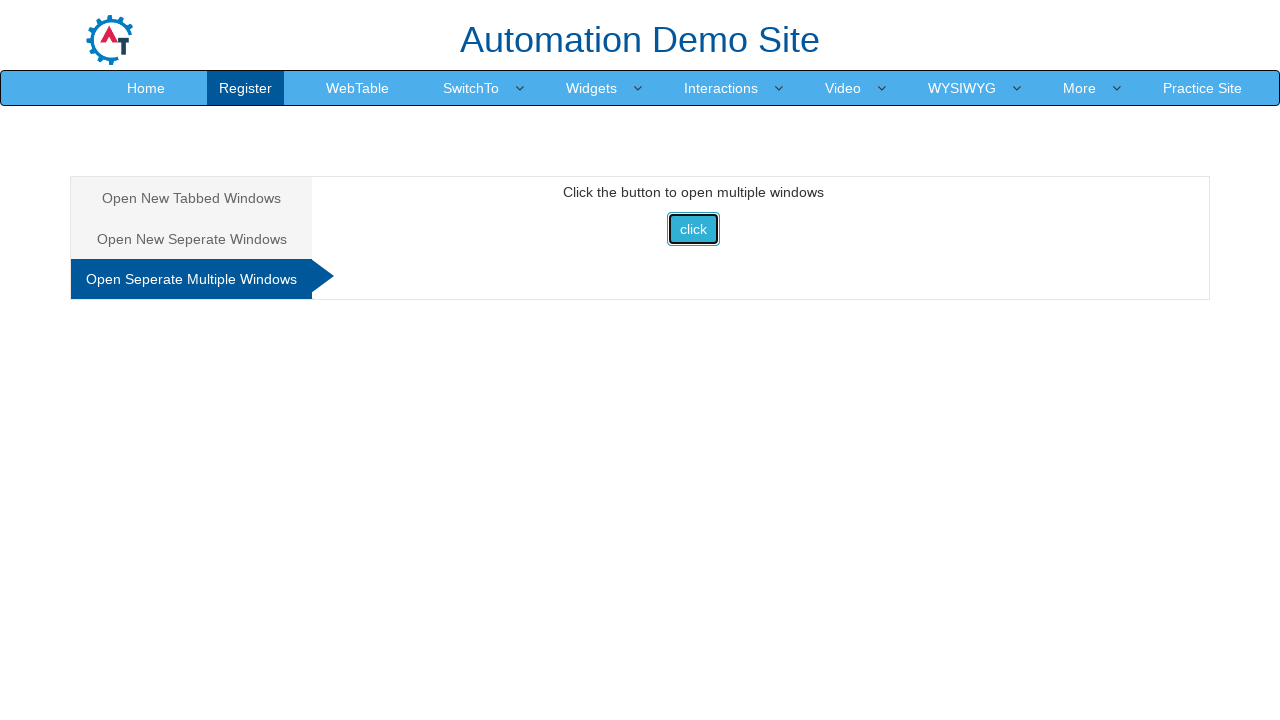